Tests registration validation with username containing only spaces

Starting URL: https://anatoly-karpovich.github.io/demo-login-form/

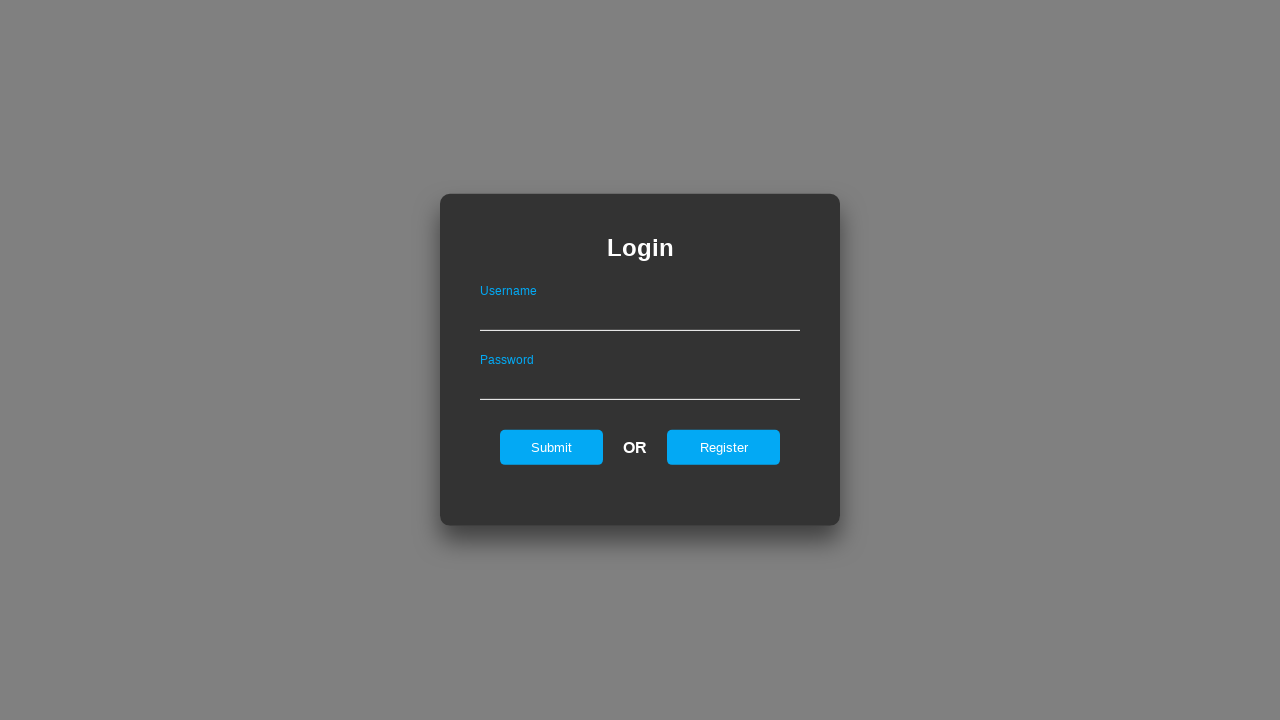

Clicked register link to navigate to registration form at (724, 447) on #registerOnLogin
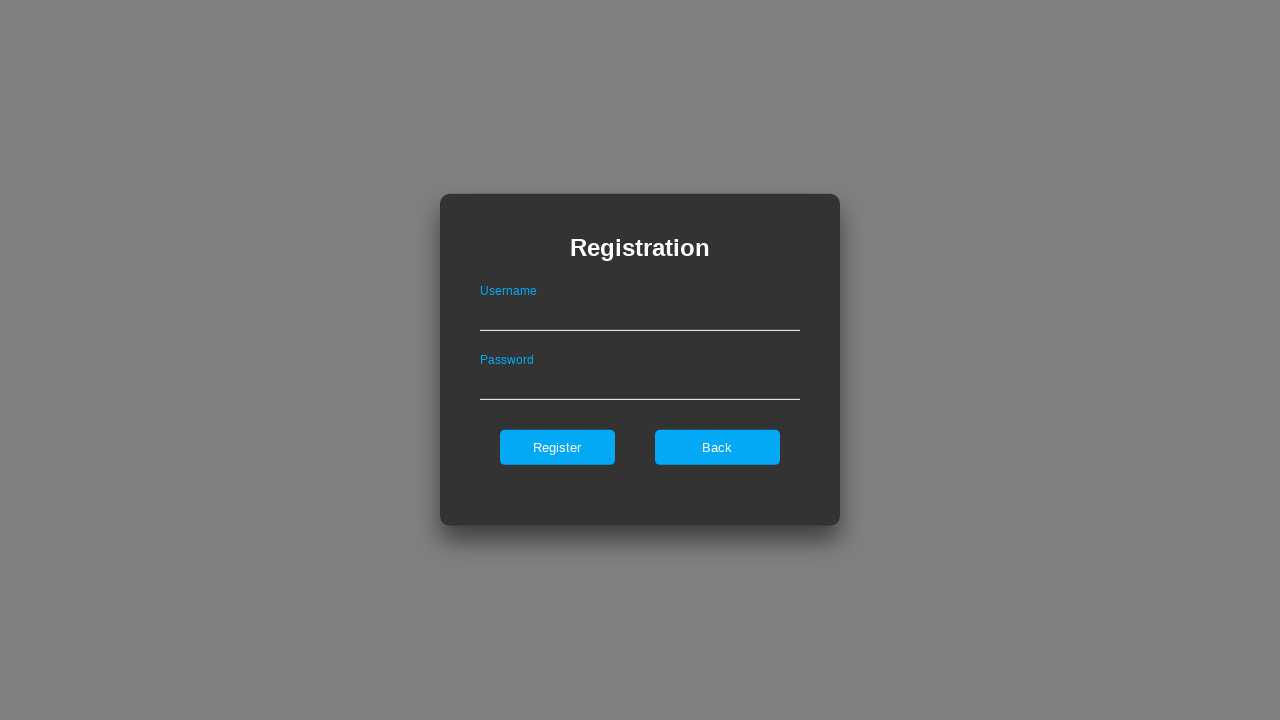

Filled username field with only spaces on #userNameOnRegister
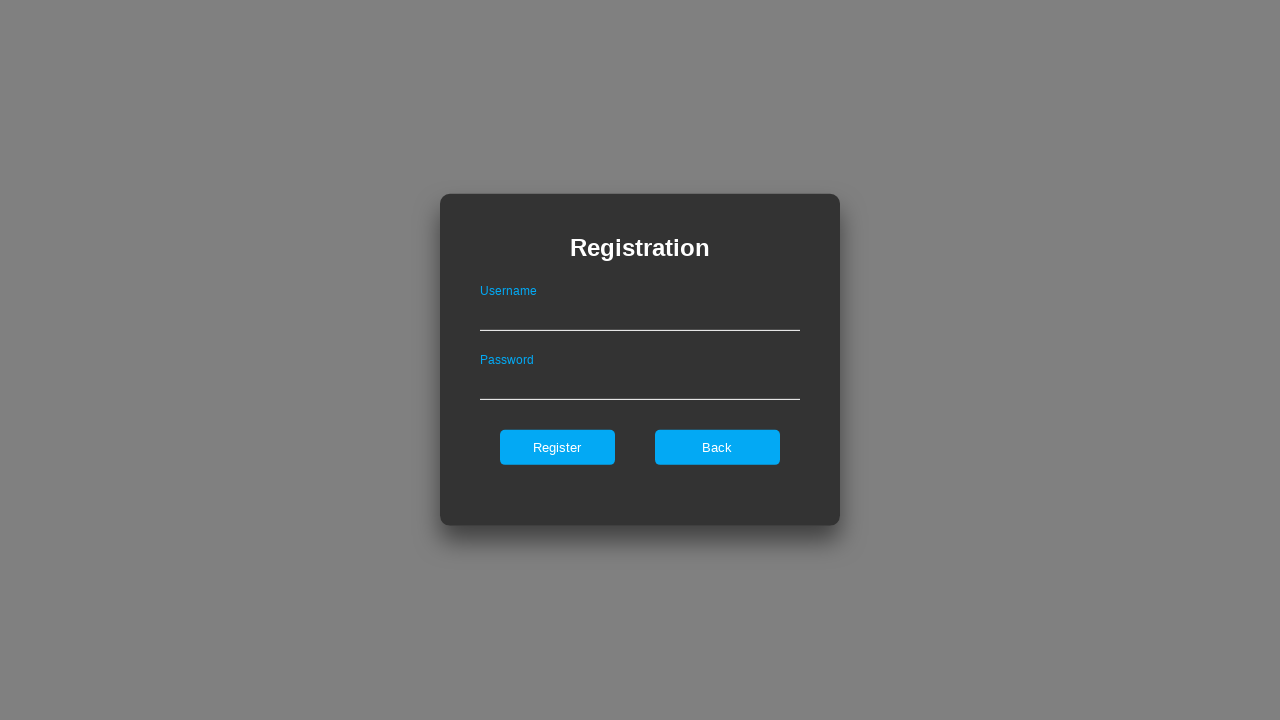

Filled password field with 'Password' on #passwordOnRegister
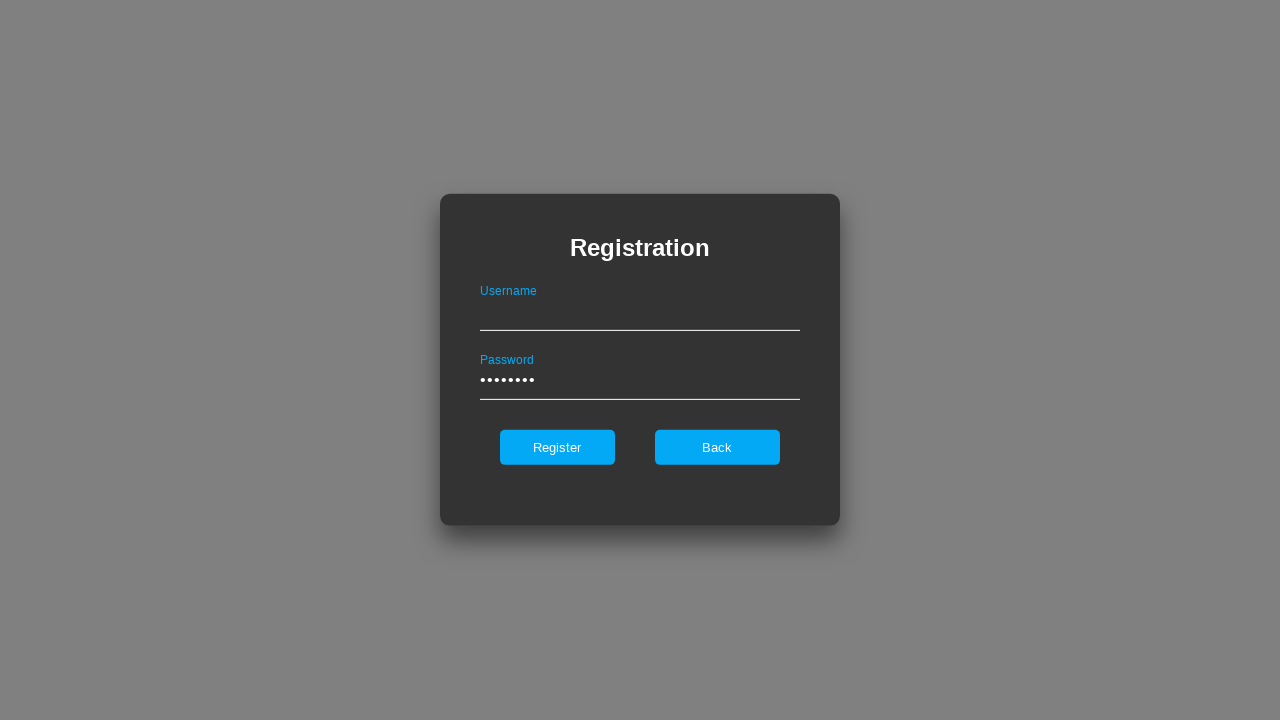

Clicked register button to submit form with spaces-only username at (557, 447) on #register
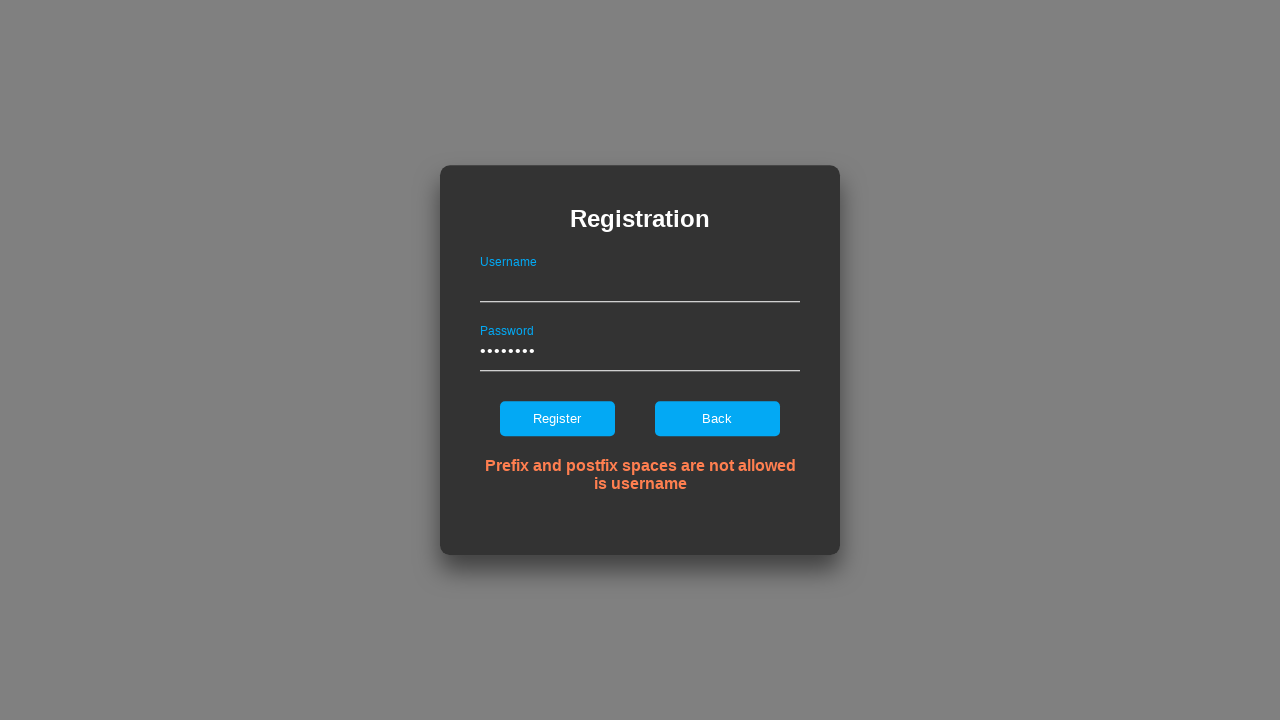

Error message appeared on registration form
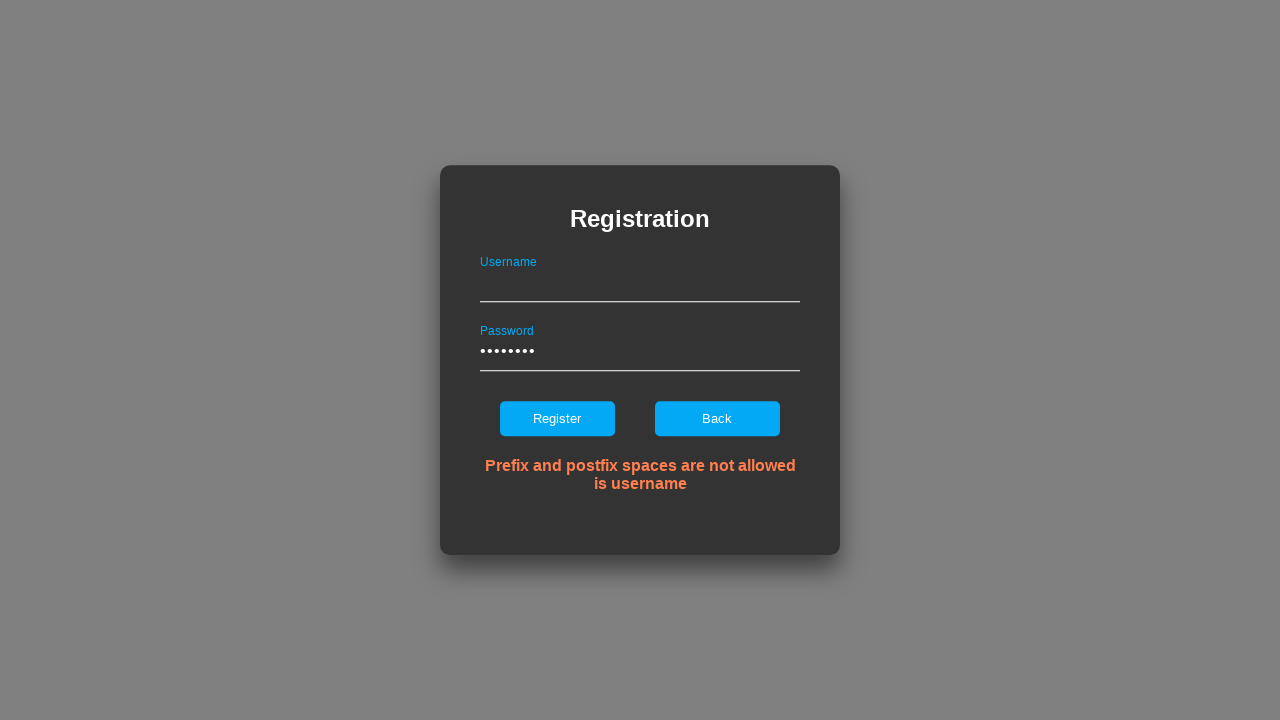

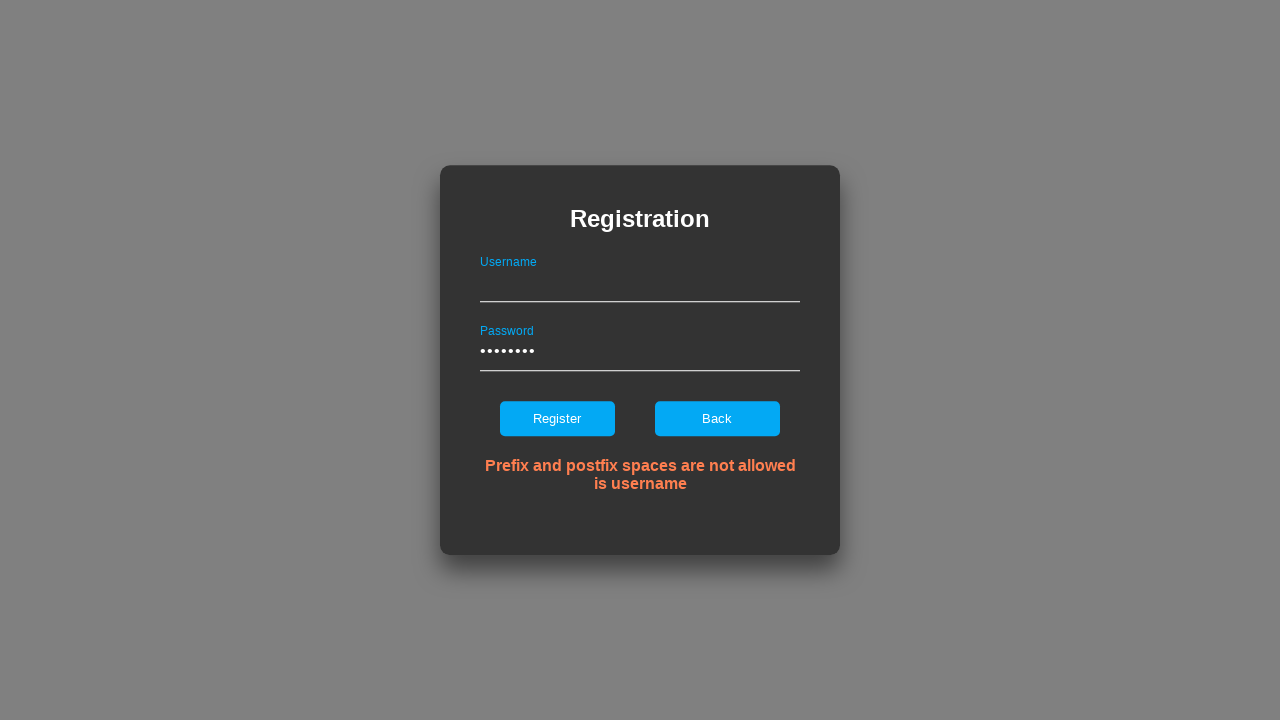